Tests autocomplete functionality by typing a character in the search input, waiting for suggestions to appear, selecting a random suggestion from the dropdown, and verifying the selected value appears in the input field.

Starting URL: https://seleniumui.moderntester.pl/autocomplete.php

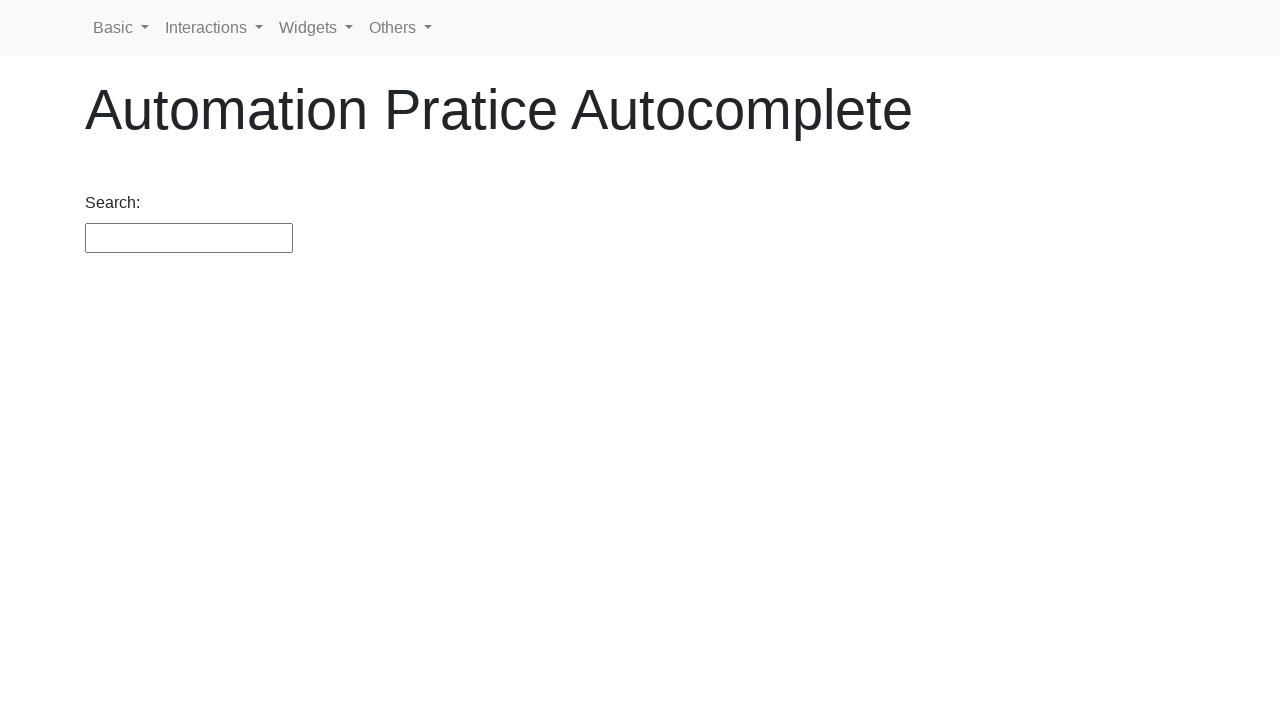

Typed 'a' in search input to trigger autocomplete on #search
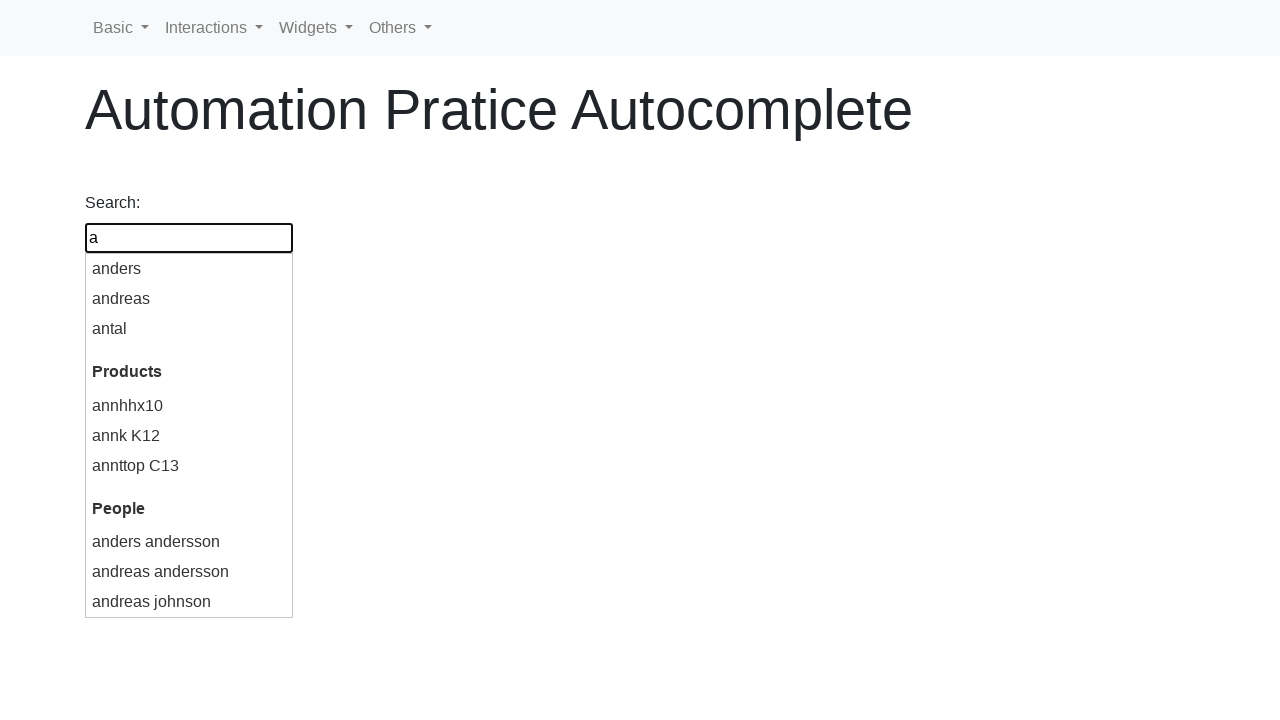

Autocomplete suggestions appeared
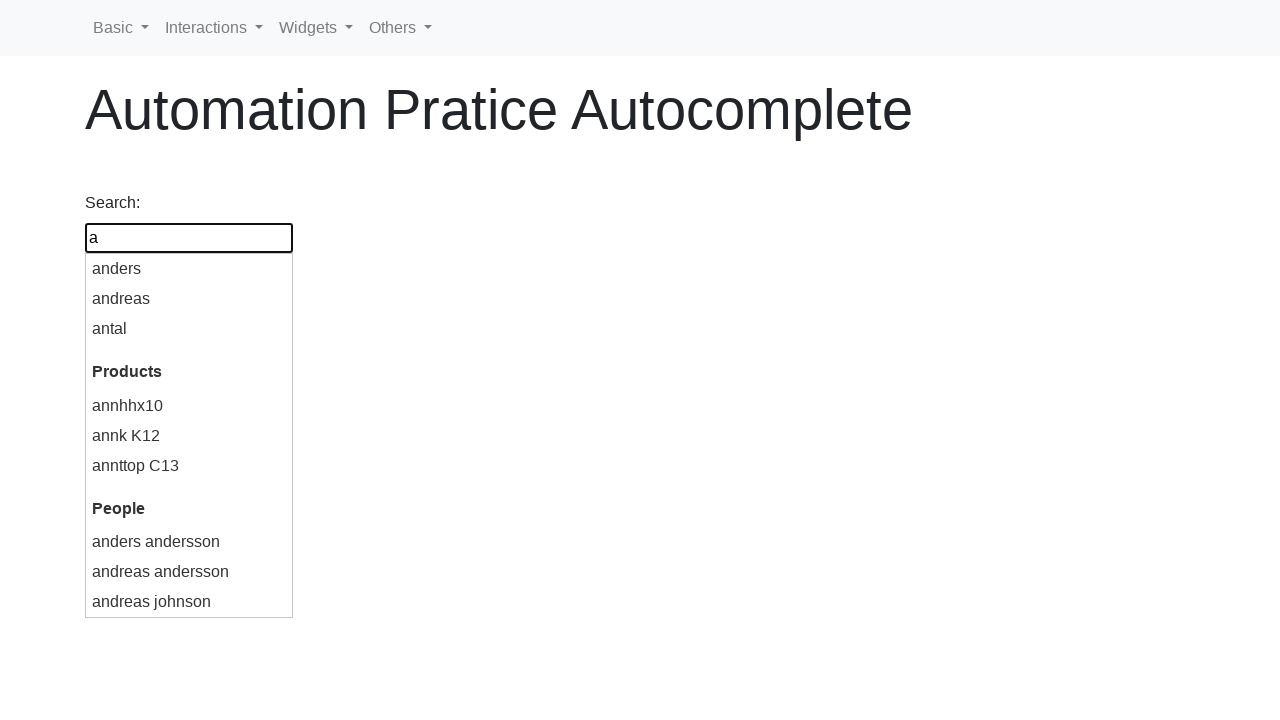

Retrieved 9 autocomplete options
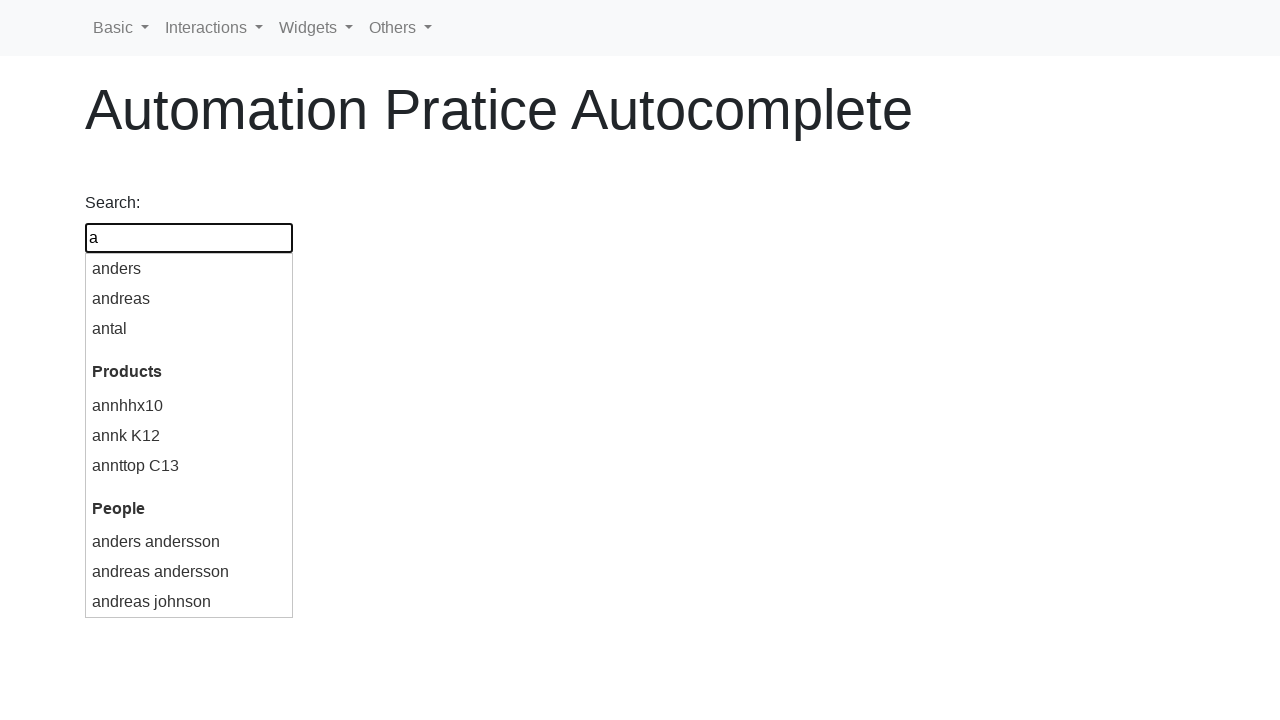

Selected random option at index 8 with text 'andreas johnson'
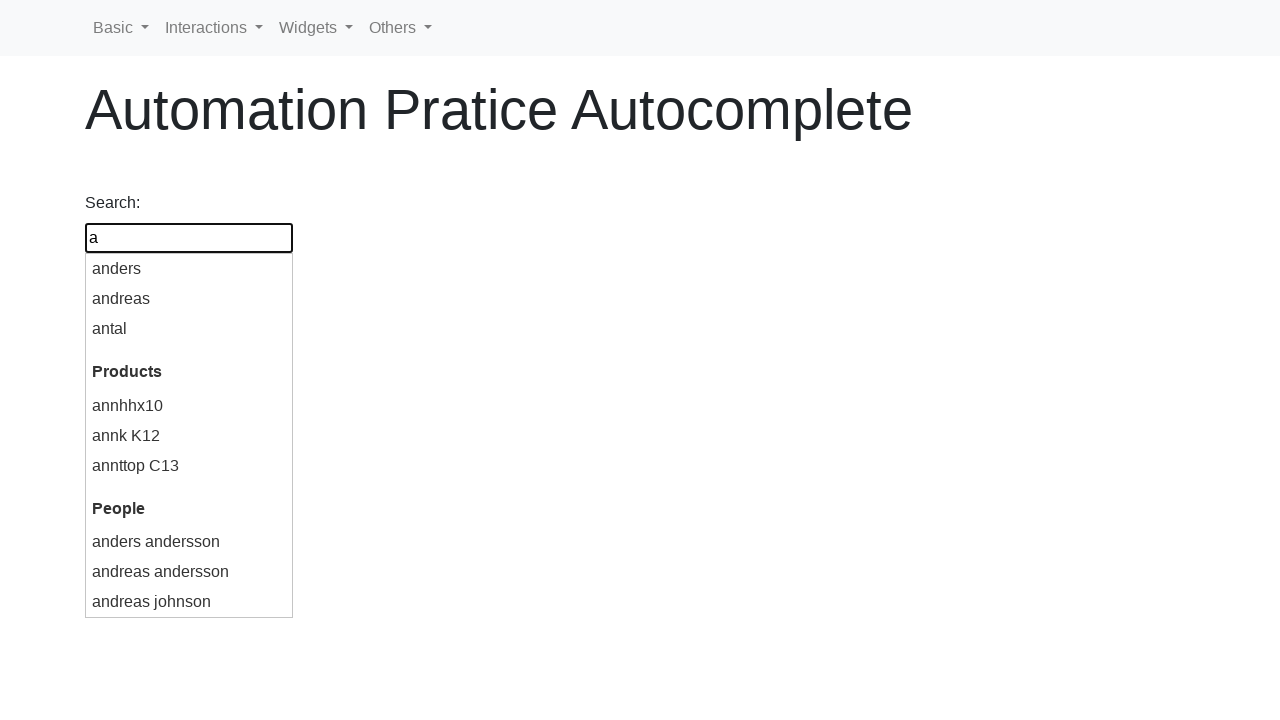

Clicked selected autocomplete option 'andreas johnson' at (189, 602) on .ui-menu-item >> nth=8
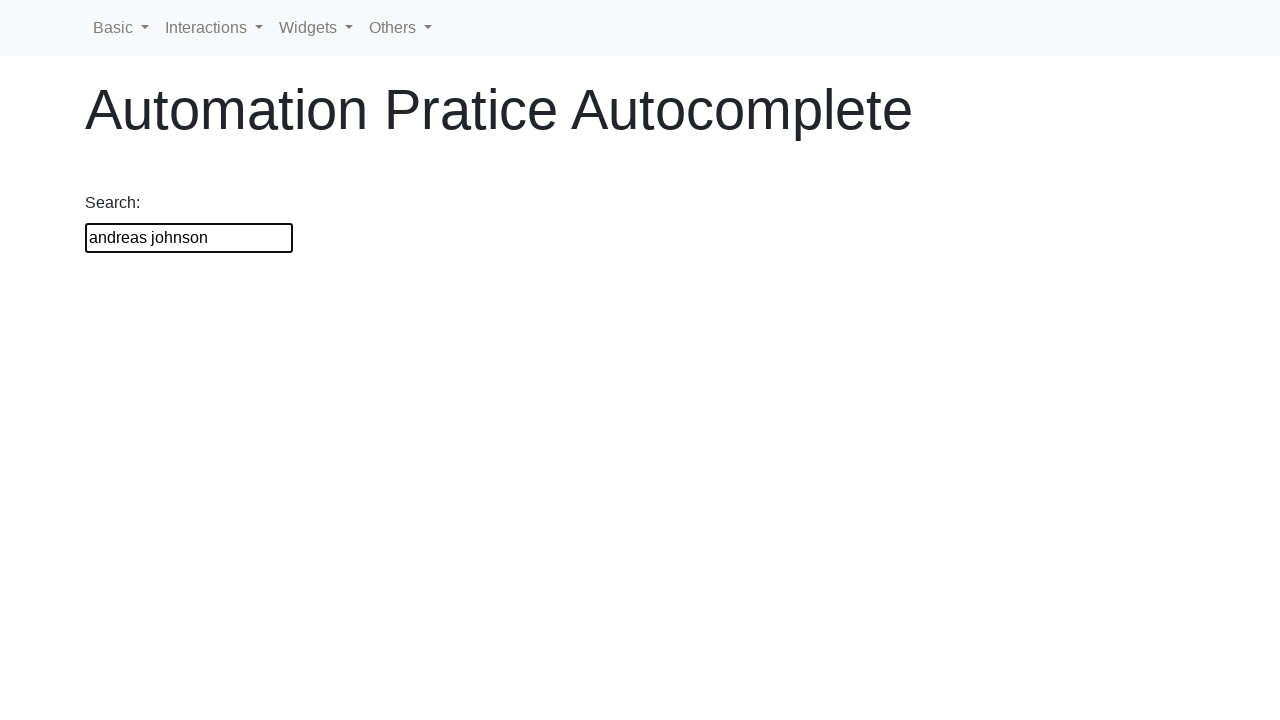

Retrieved input field value: 'andreas johnson'
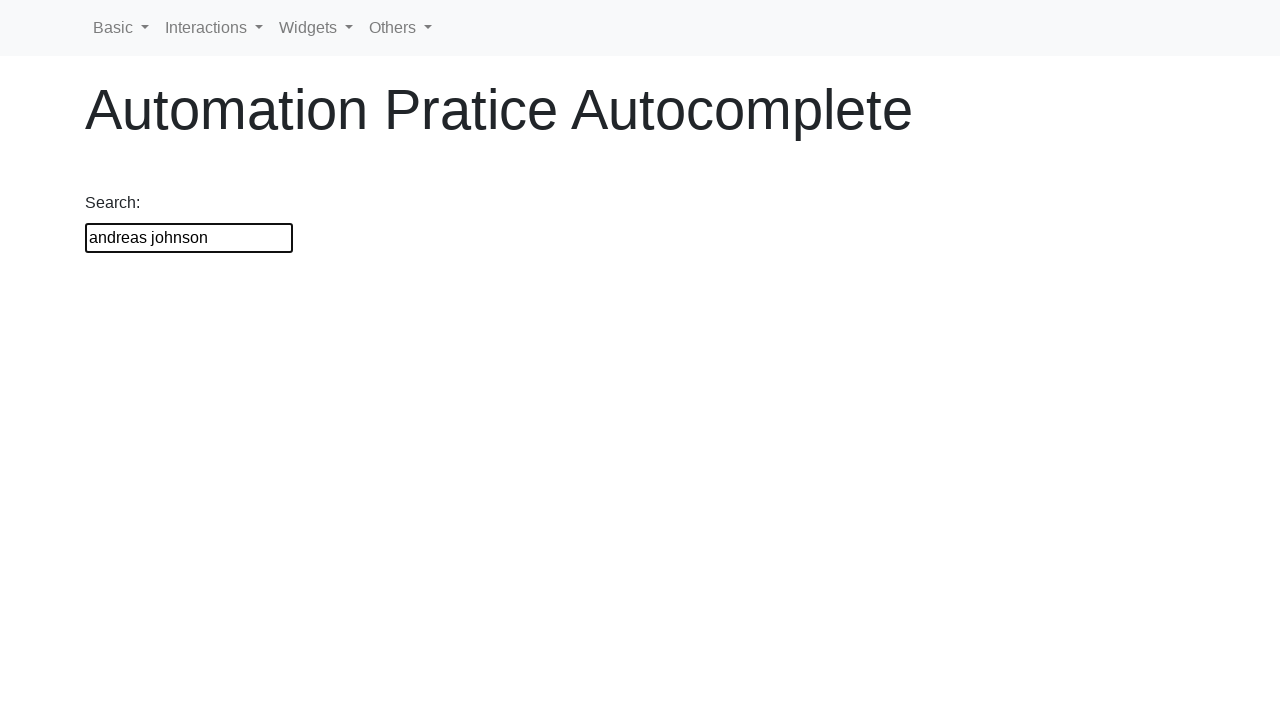

Verified input field contains selected value 'andreas johnson'
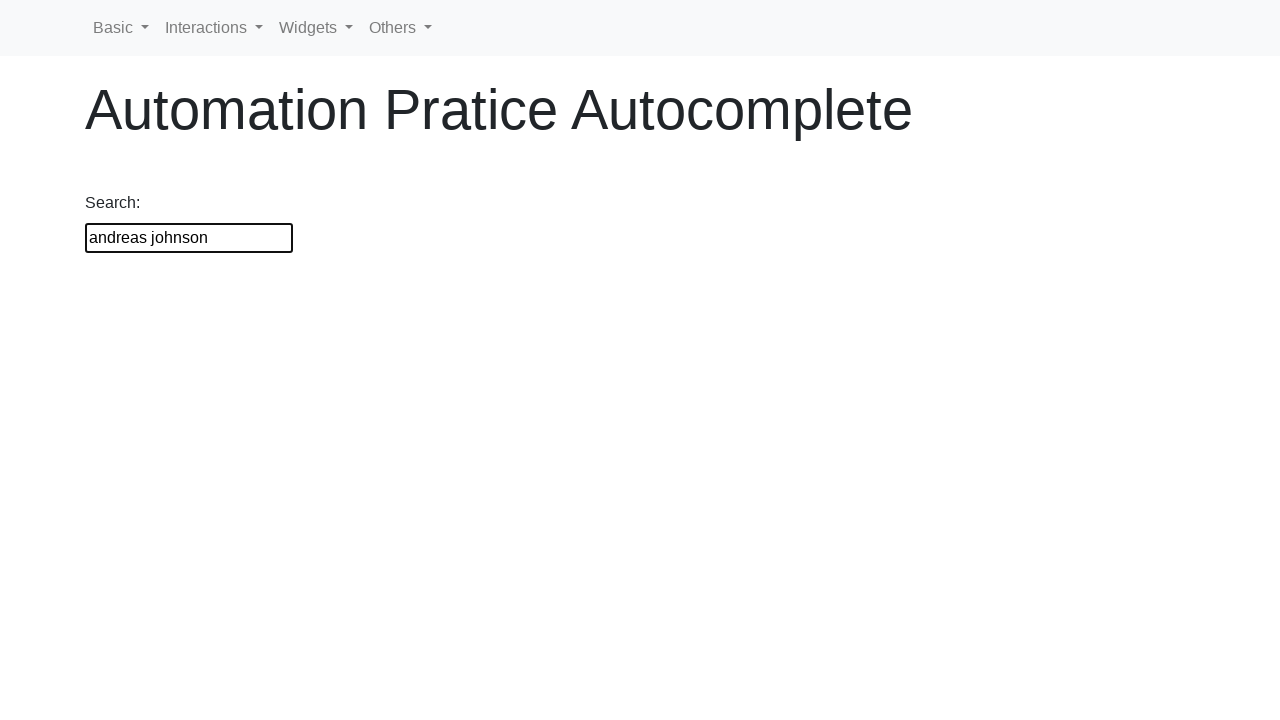

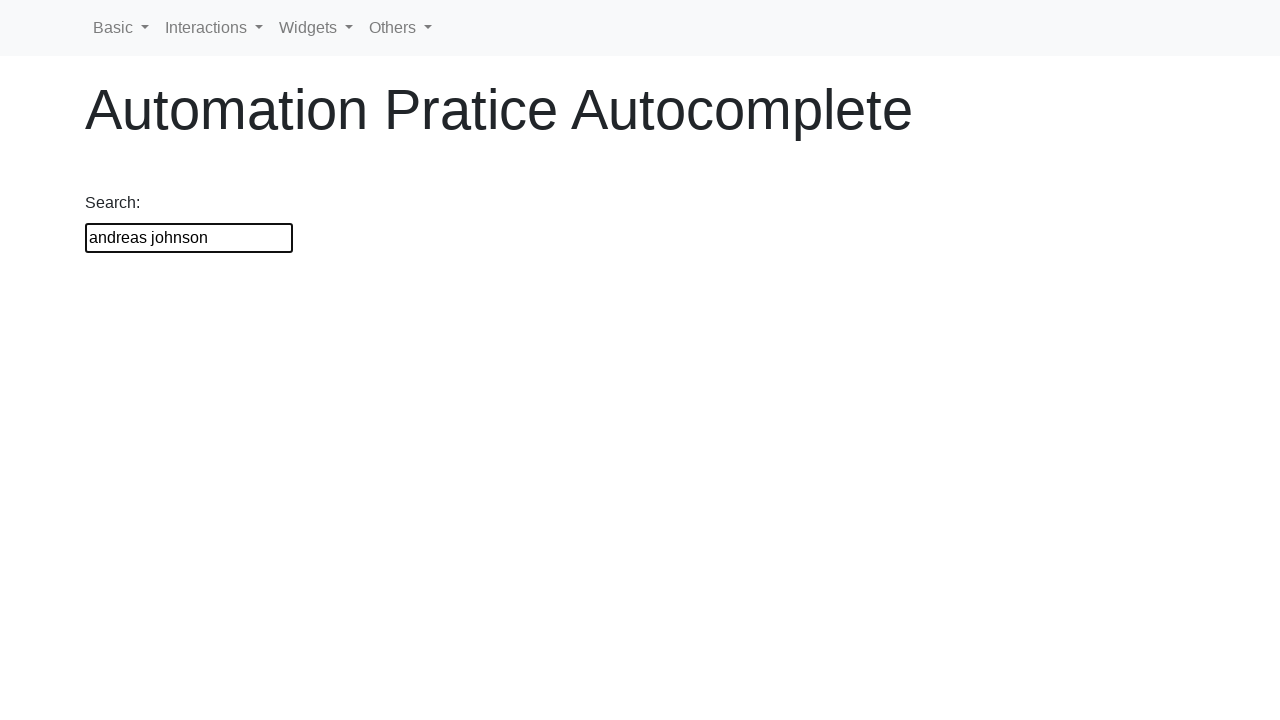